Navigates to the Exit Intent page

Starting URL: https://the-internet.herokuapp.com/

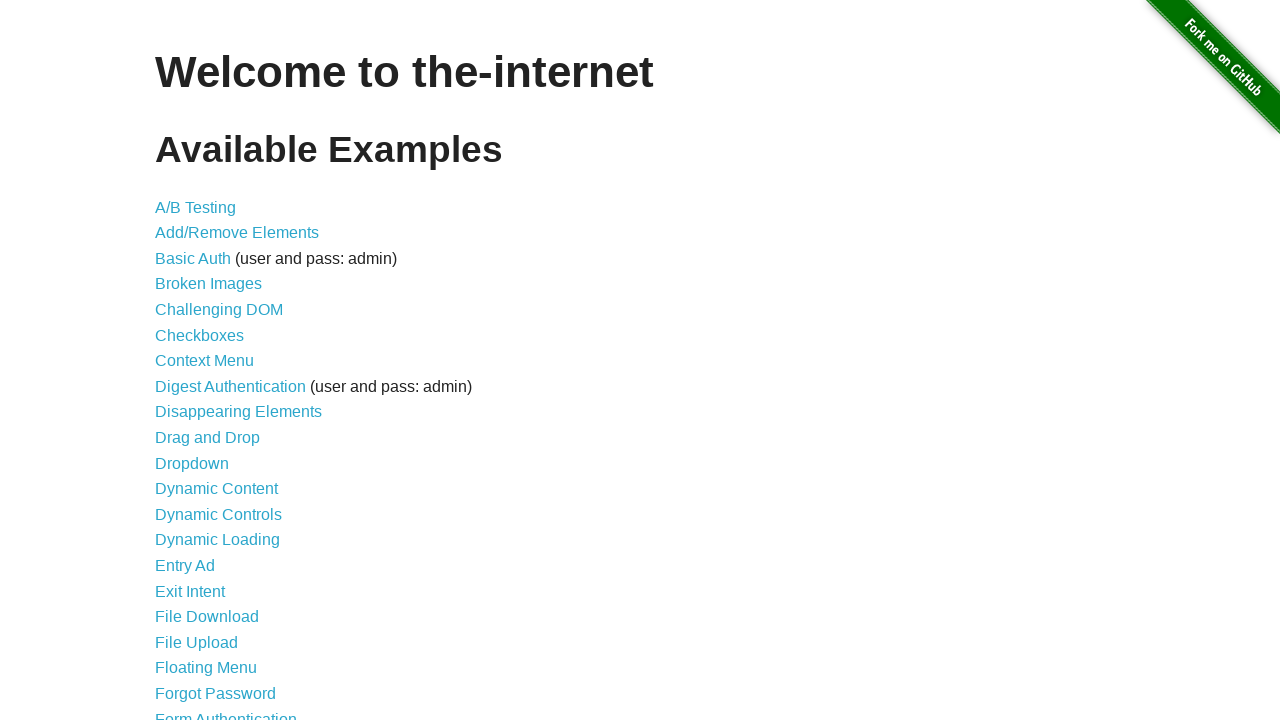

Clicked on Exit Intent link in navigation menu at (190, 591) on xpath=//*[@id='content']/ul/li[16]/a
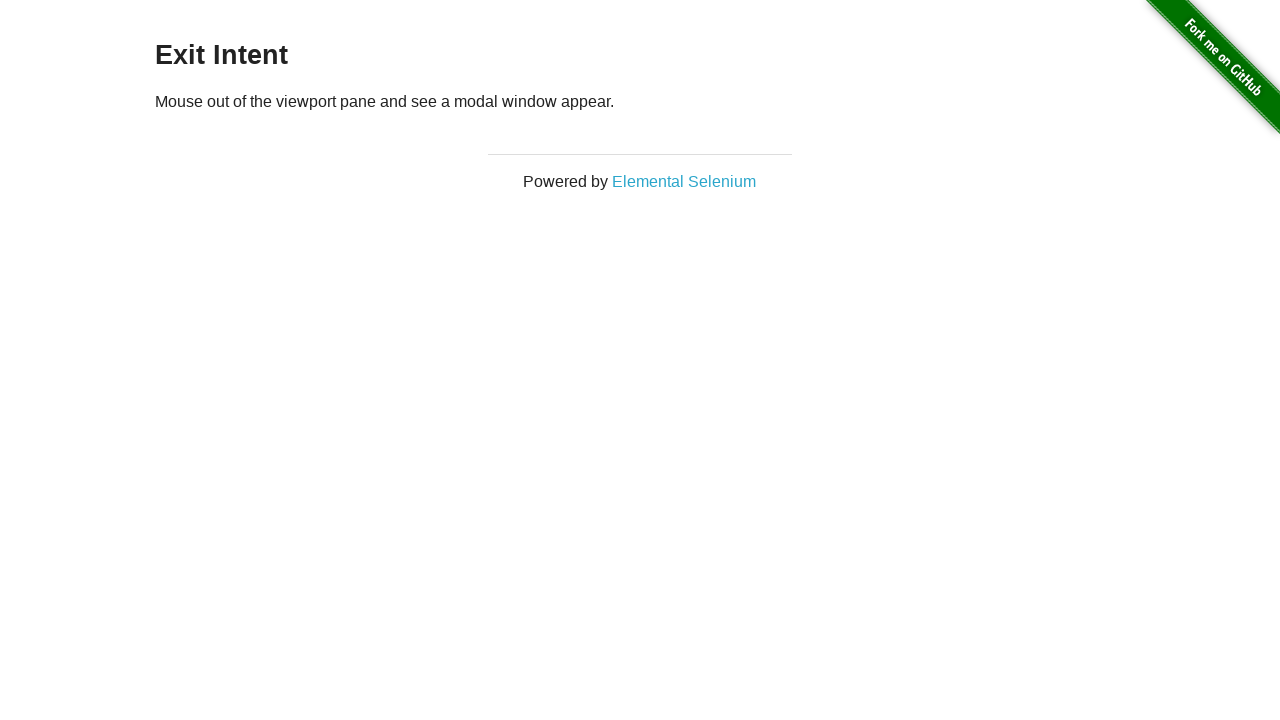

Exit Intent page content loaded successfully
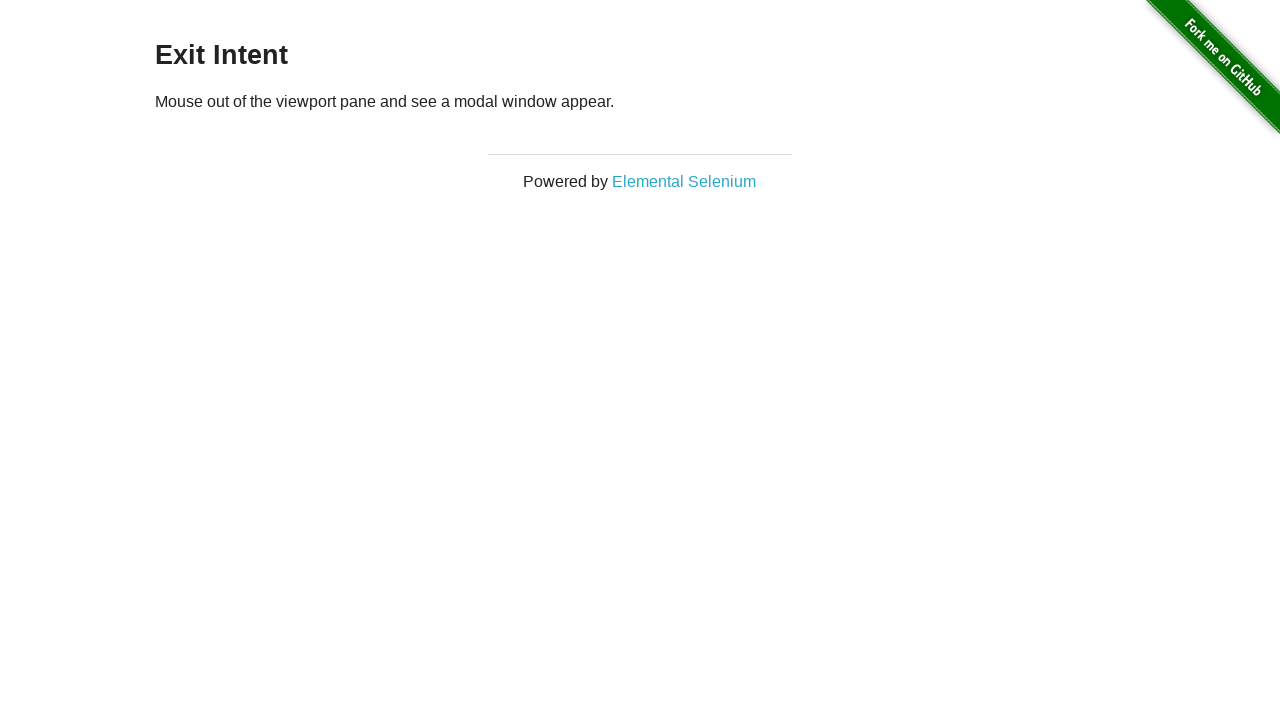

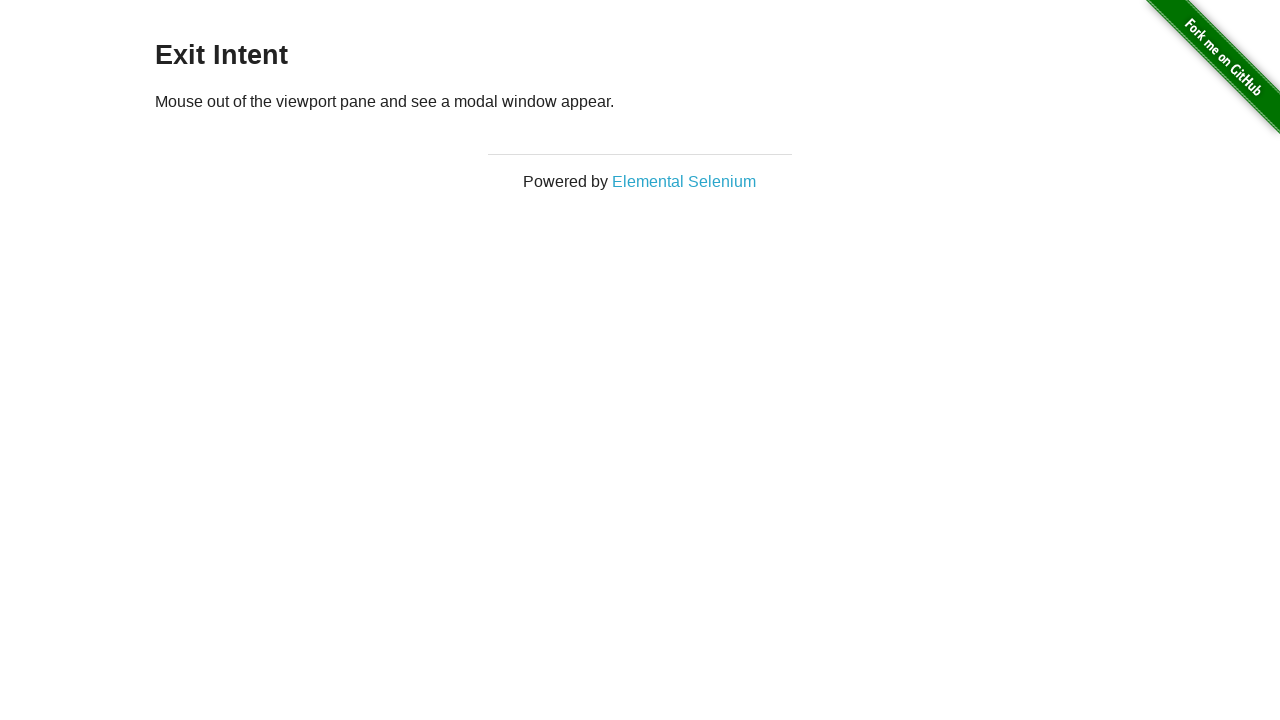